Tests static dropdown selection functionality by selecting currency options using different methods - by index, visible text, and value

Starting URL: https://rahulshettyacademy.com/dropdownsPractise/

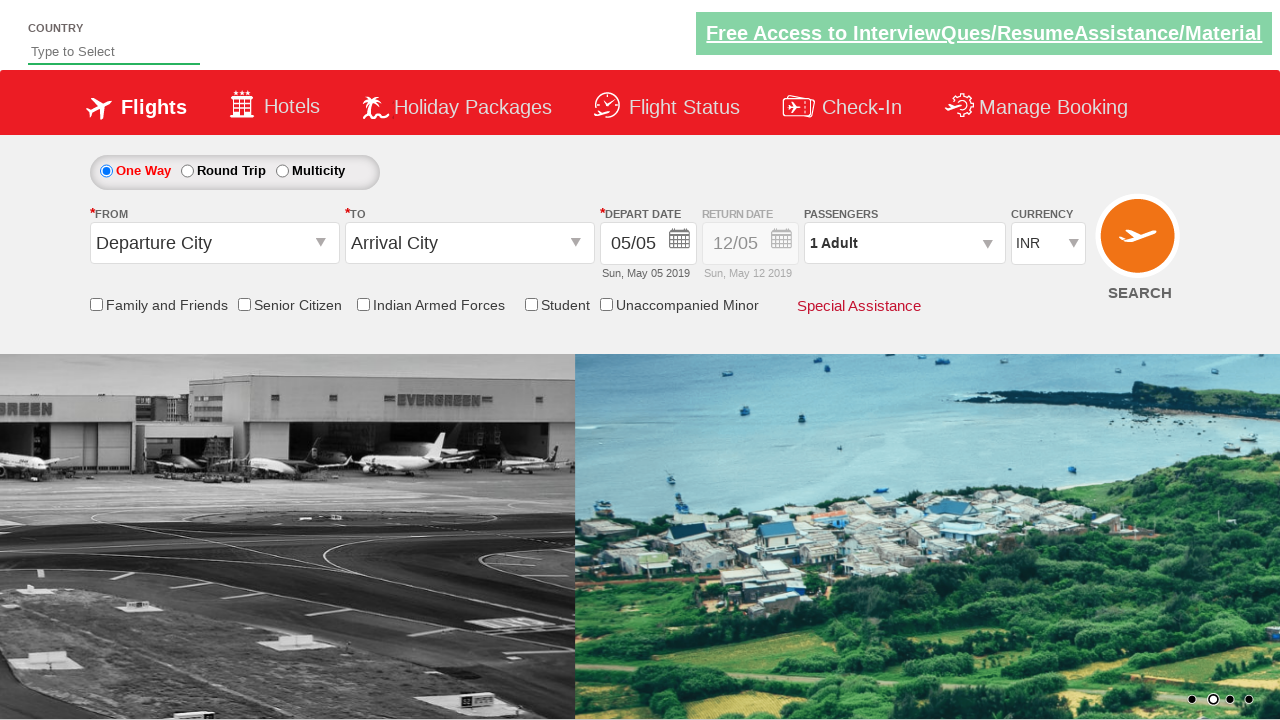

Selected currency dropdown option by index 2 (AED) on #ctl00_mainContent_DropDownListCurrency
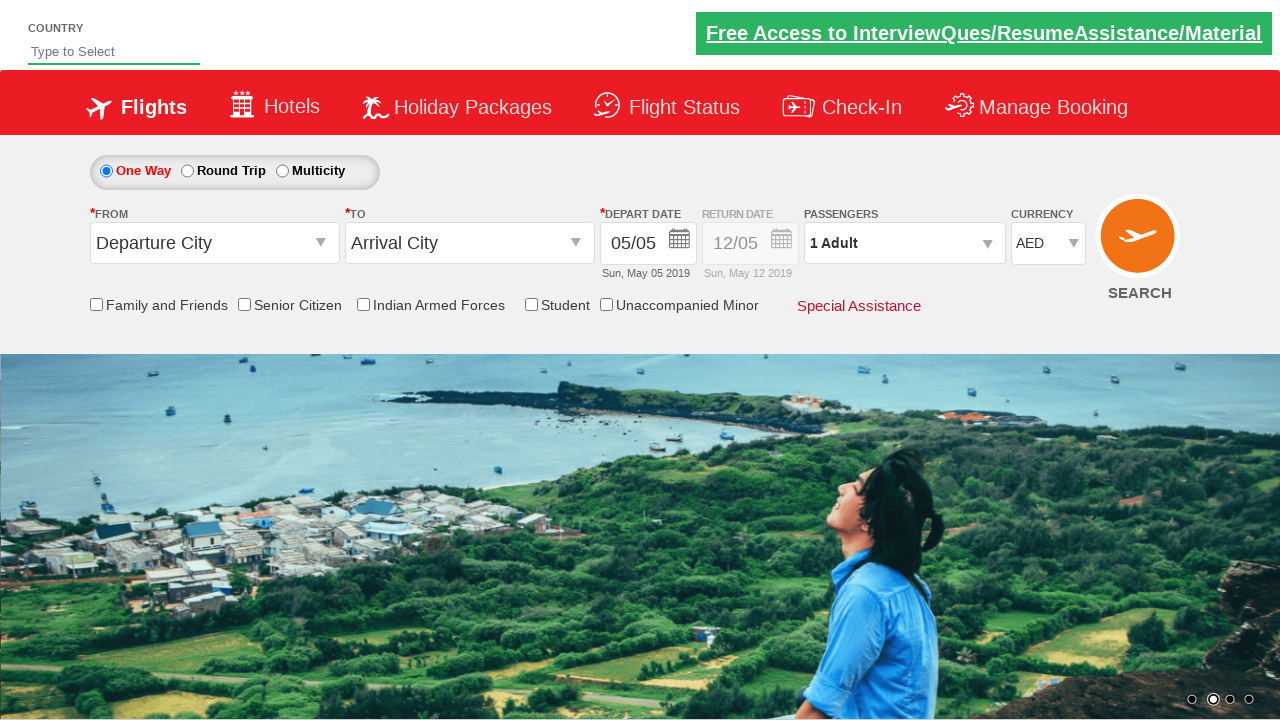

Verified selection by index: AED
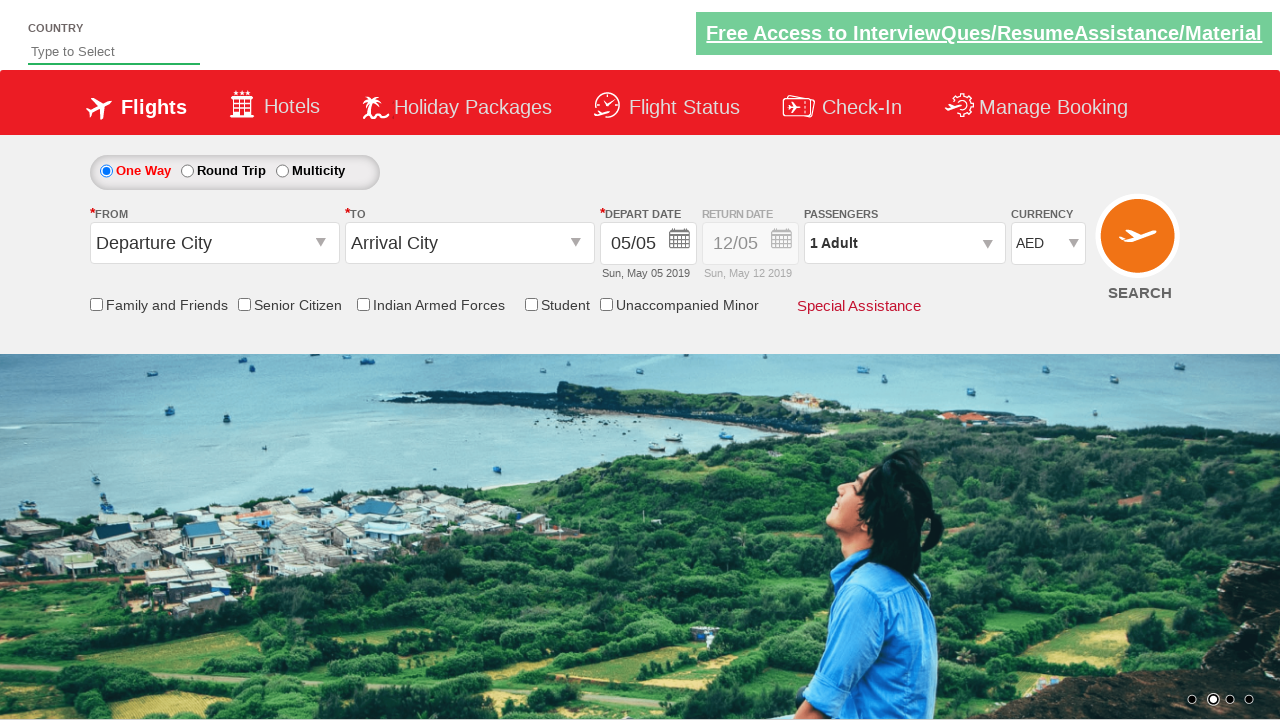

Selected currency dropdown option by visible text 'USD' on #ctl00_mainContent_DropDownListCurrency
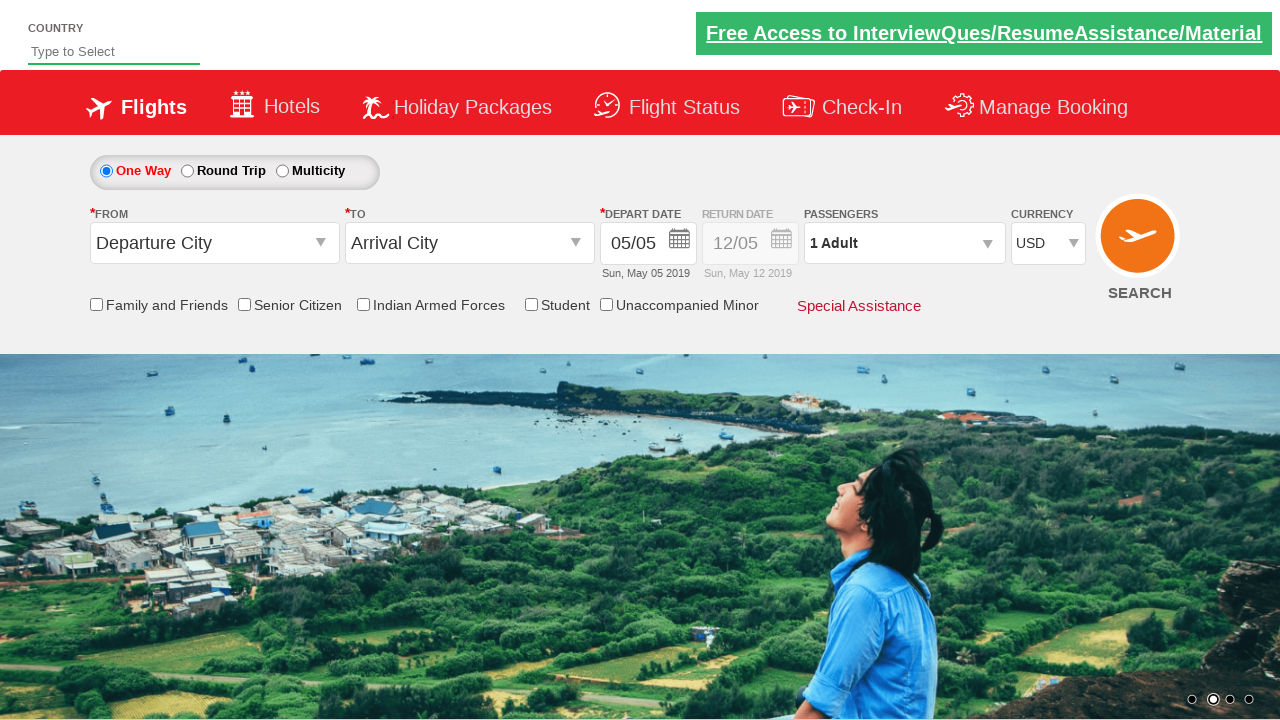

Verified selection by visible text: USD
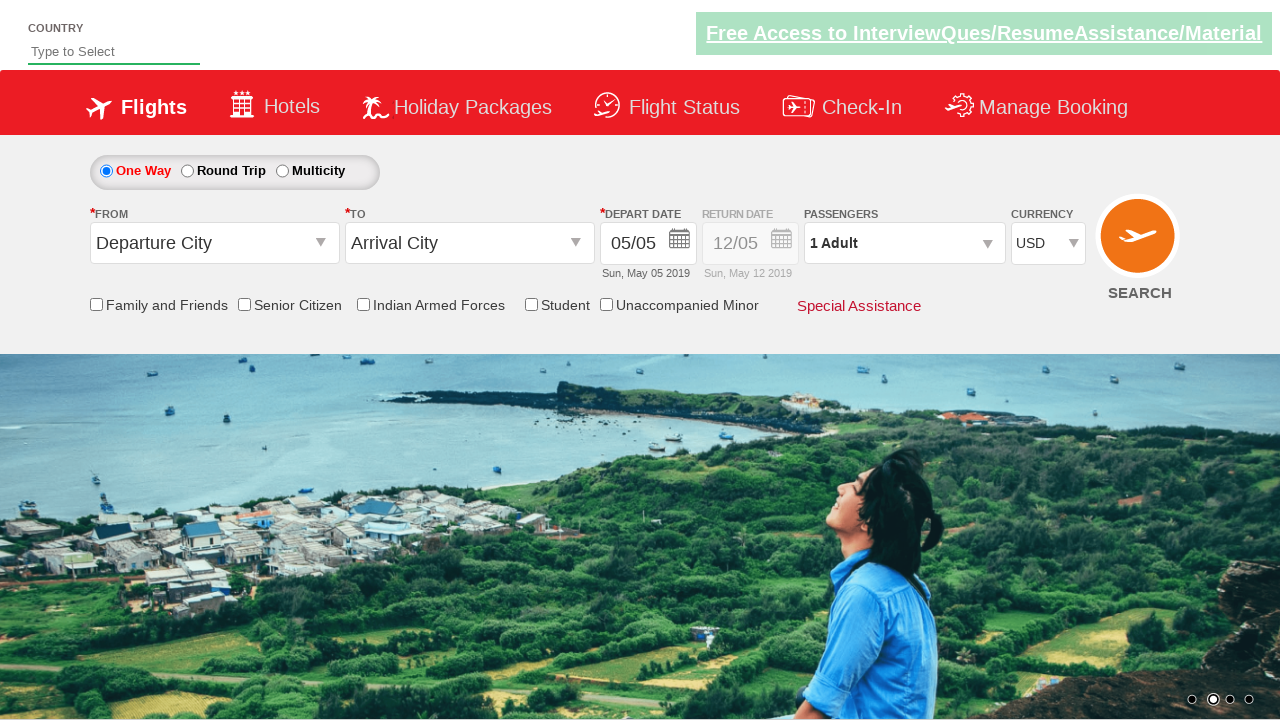

Selected currency dropdown option by value 'INR' on #ctl00_mainContent_DropDownListCurrency
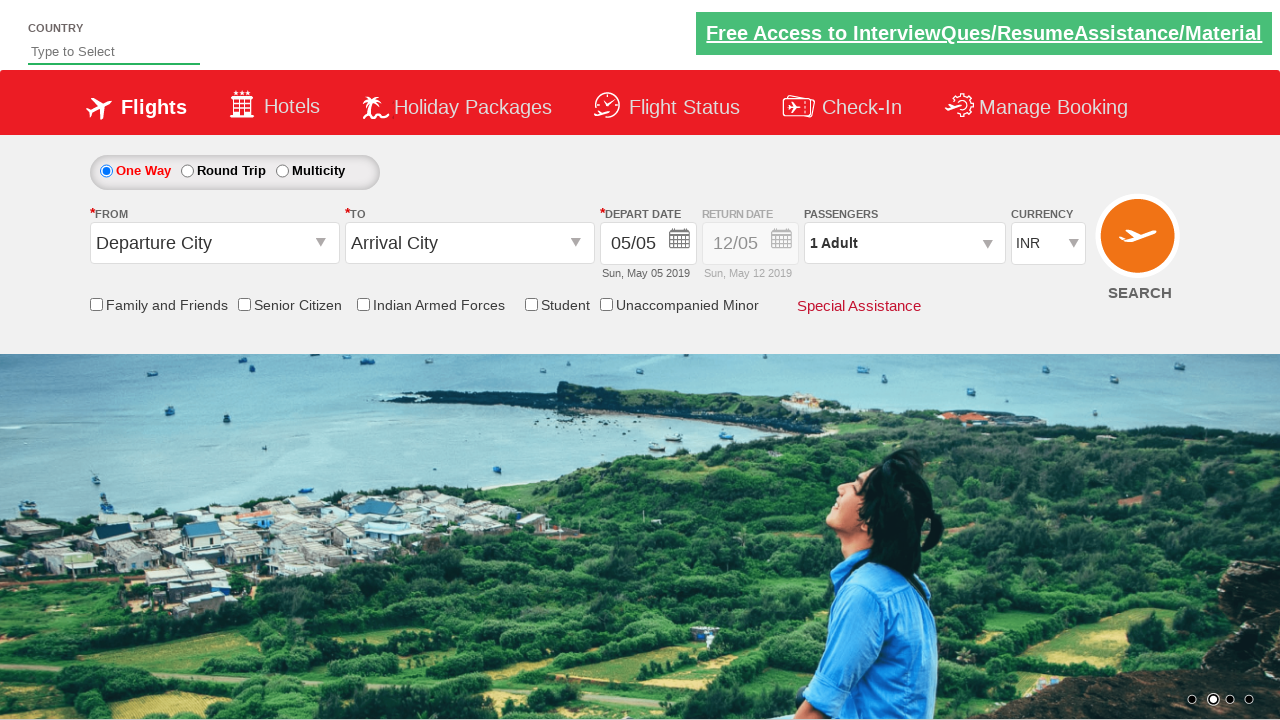

Verified final selection by value: INR
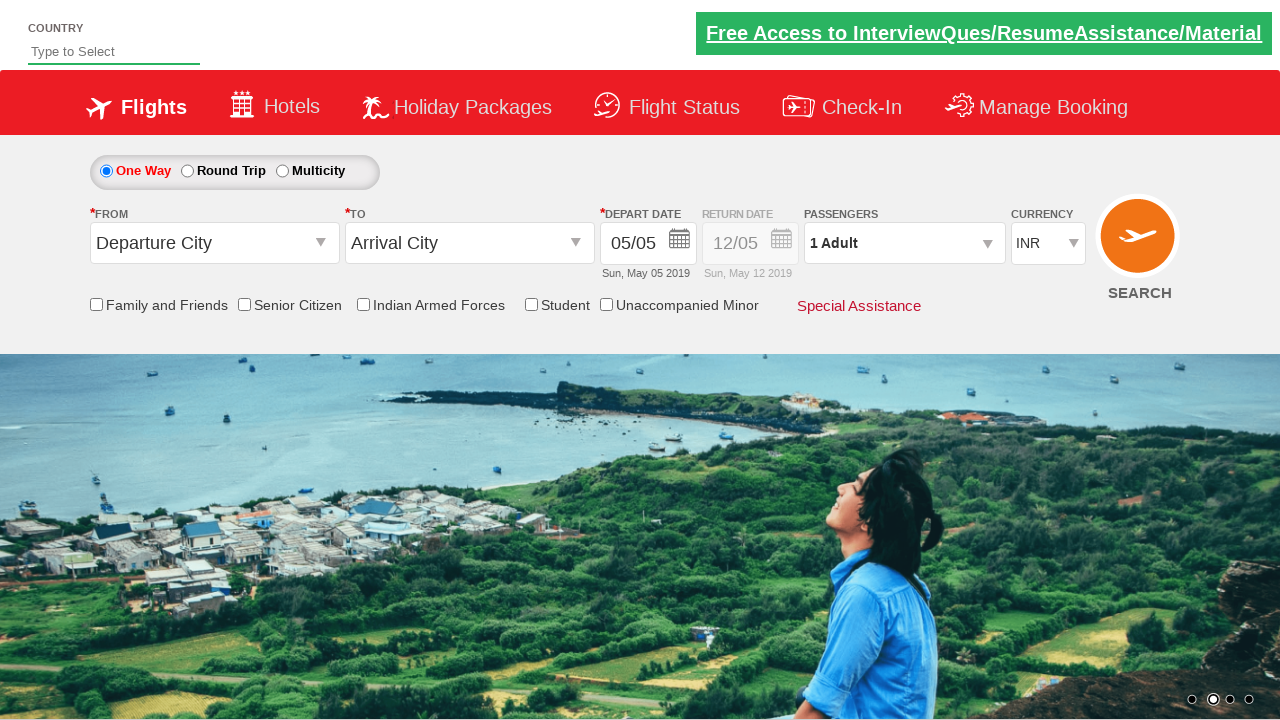

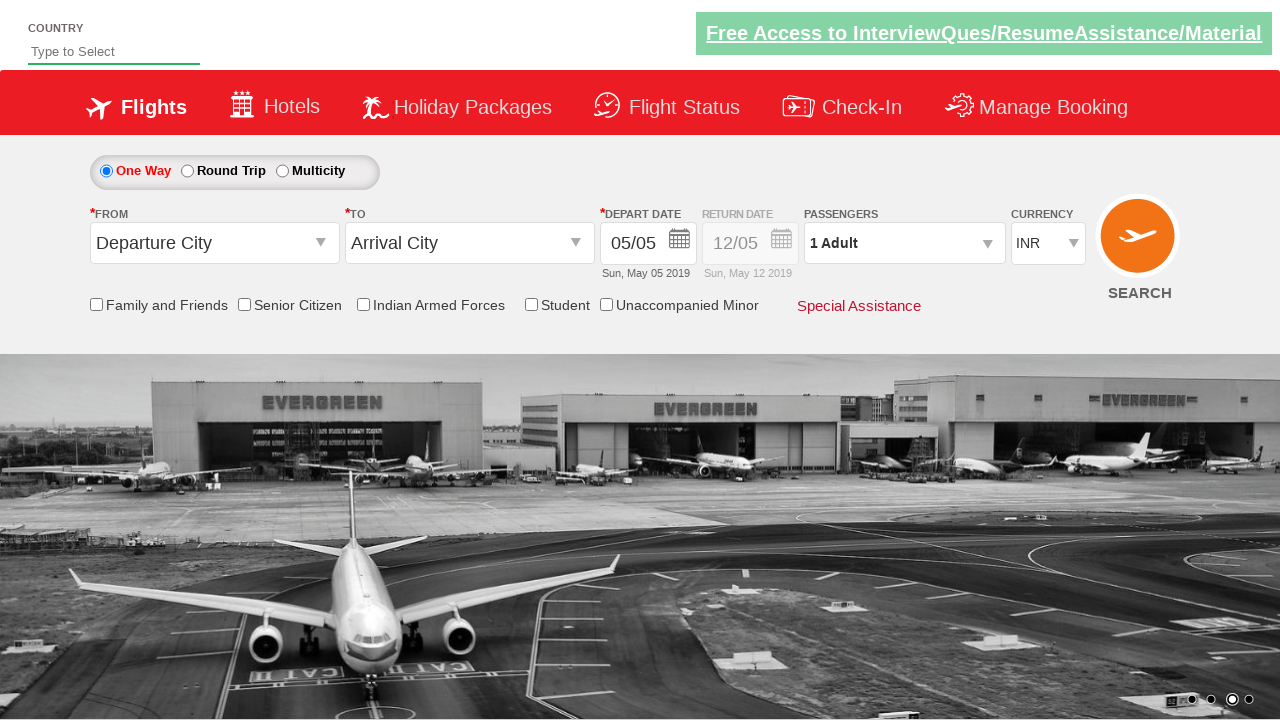